Demonstrates various element selection methods by finding elements using different locator strategies on a test page

Starting URL: https://the-internet.herokuapp.com/login

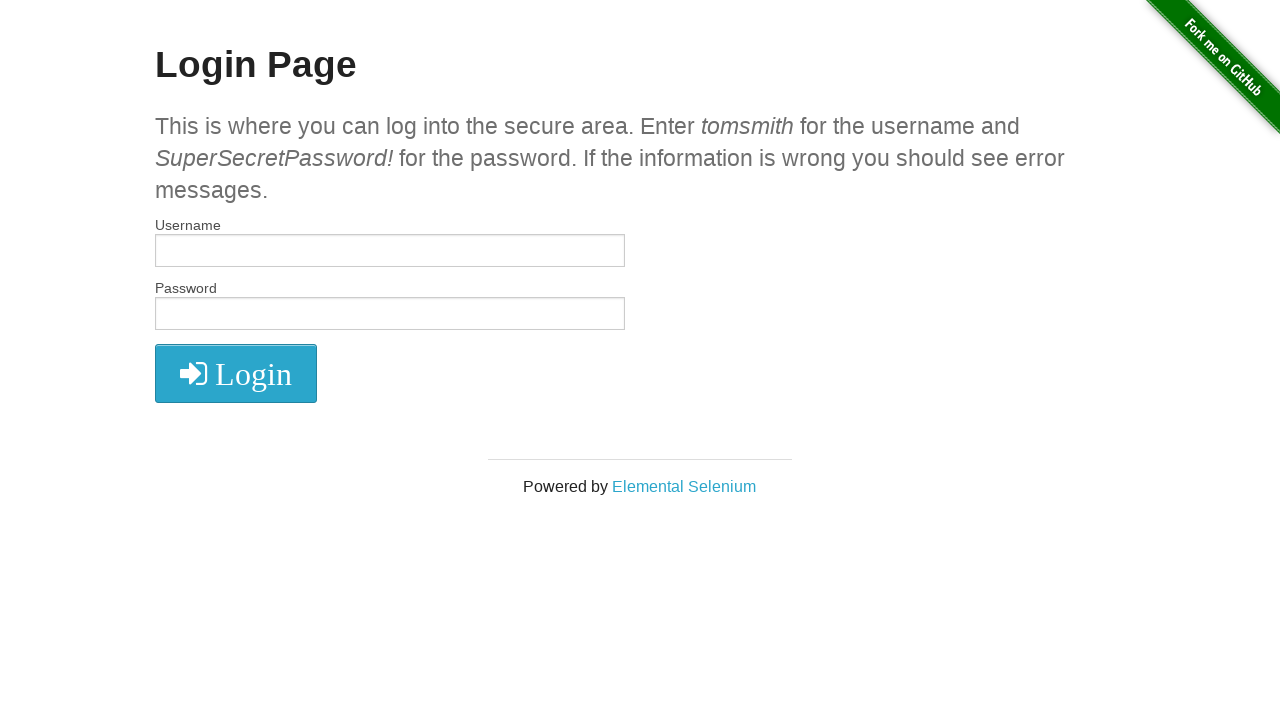

Located username input element by ID
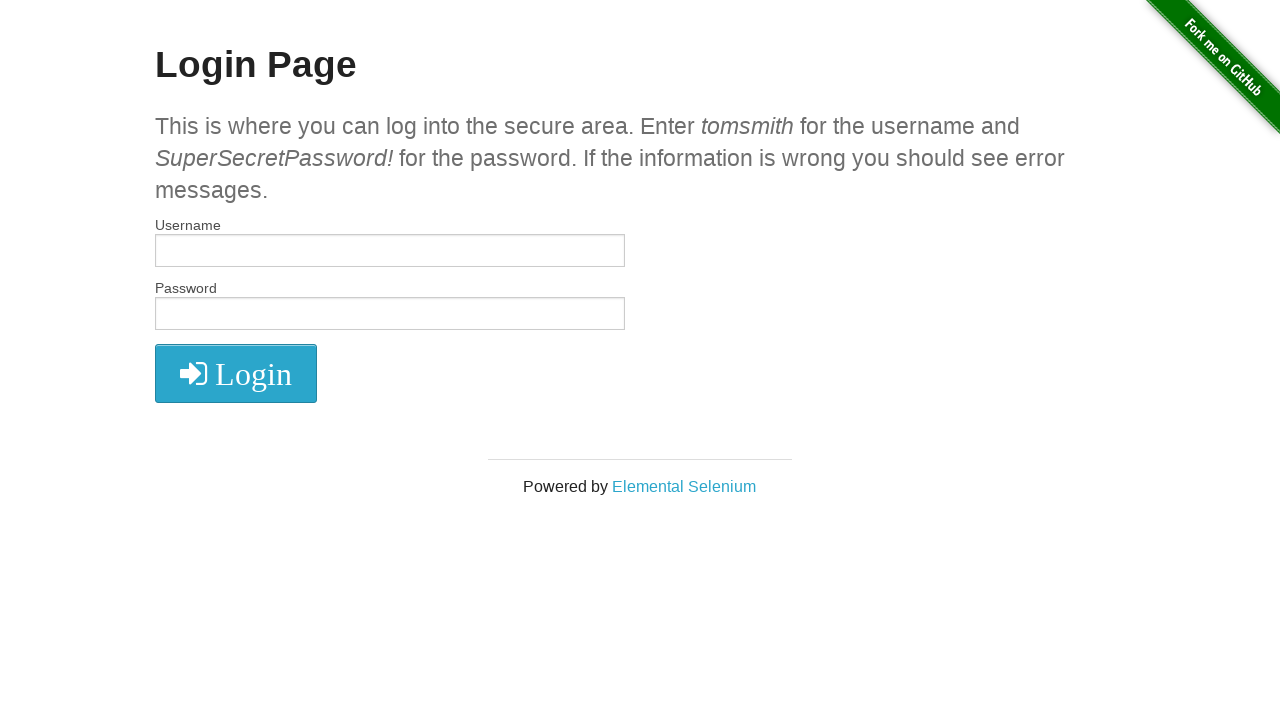

Located username input element by name attribute
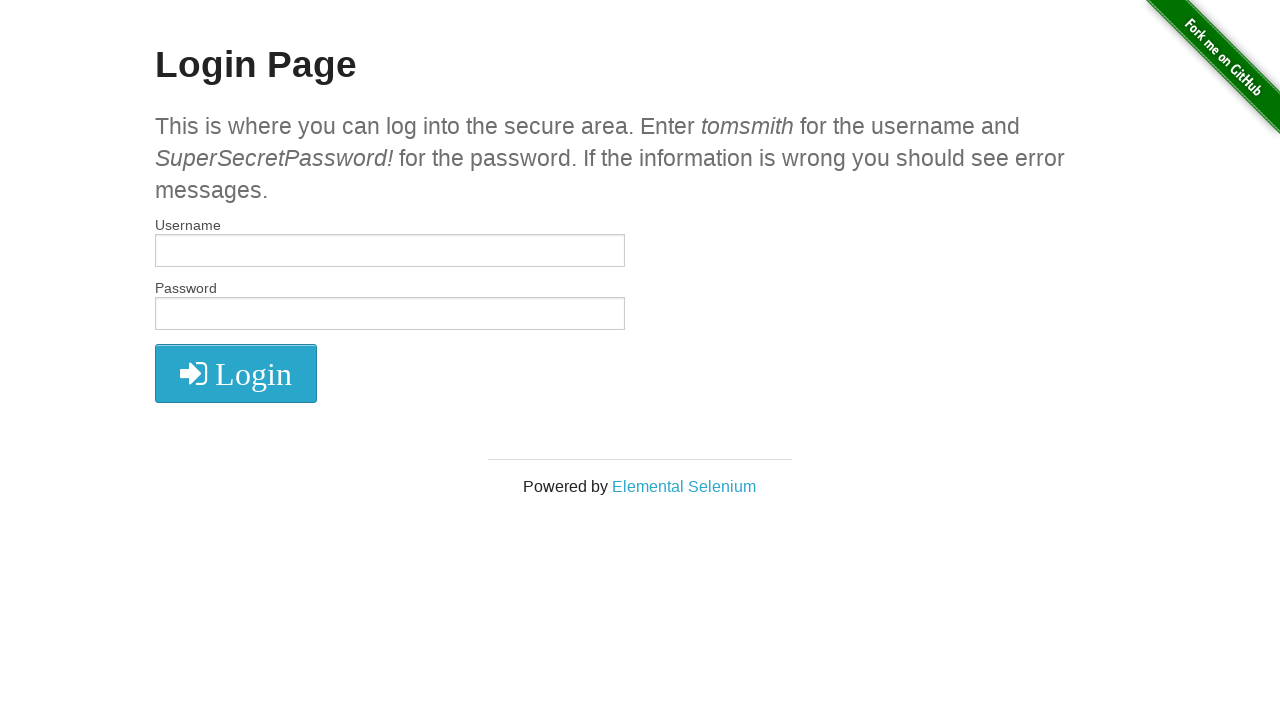

Located subheader element by class name
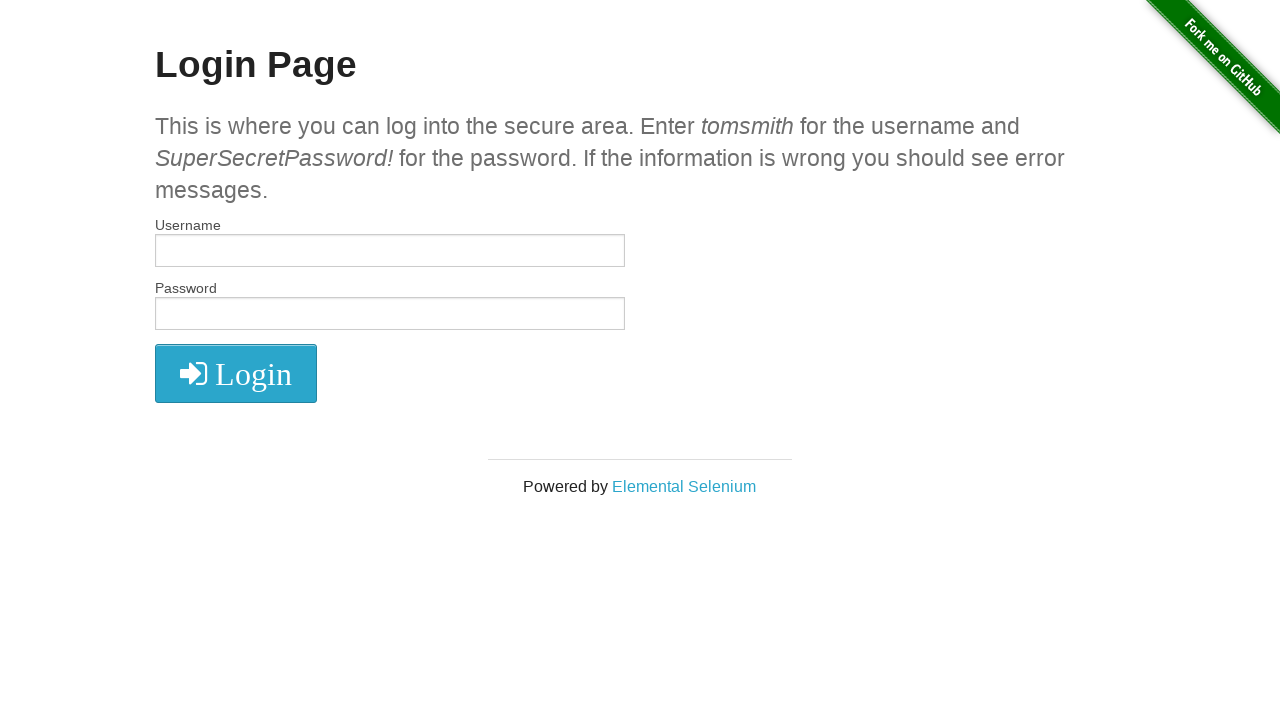

Located password input element by XPath
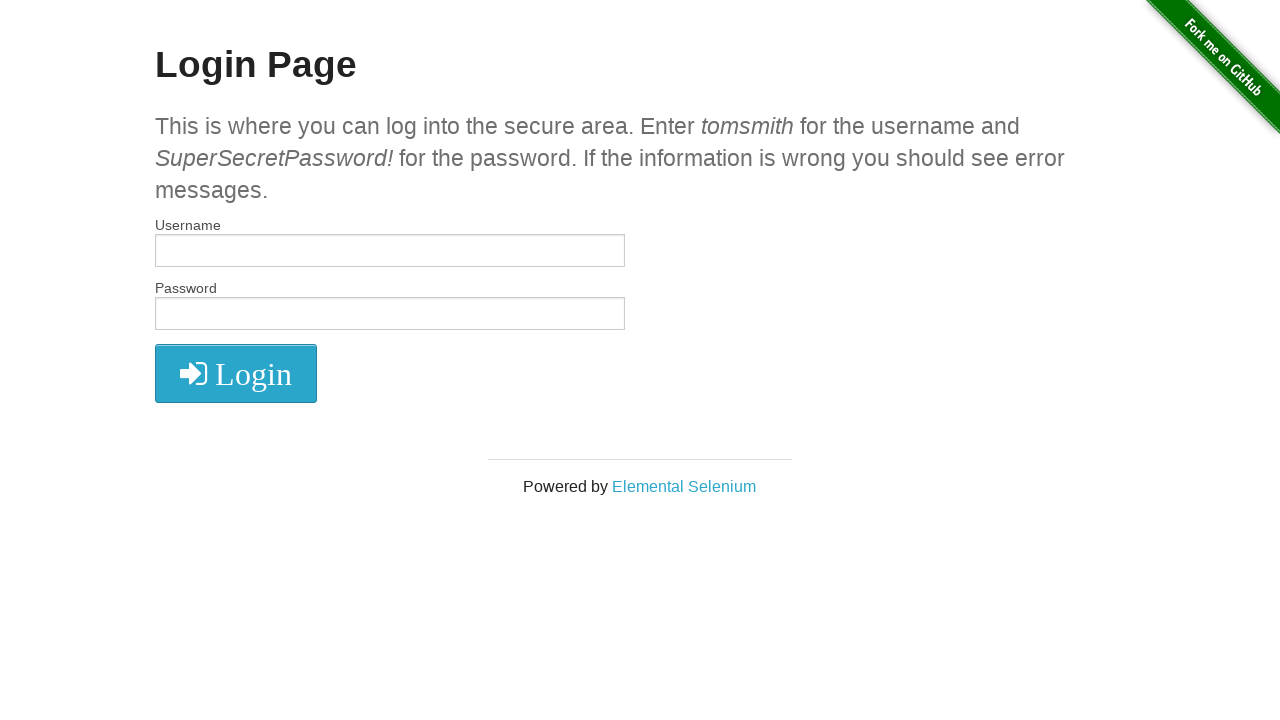

Located password input element by CSS selector
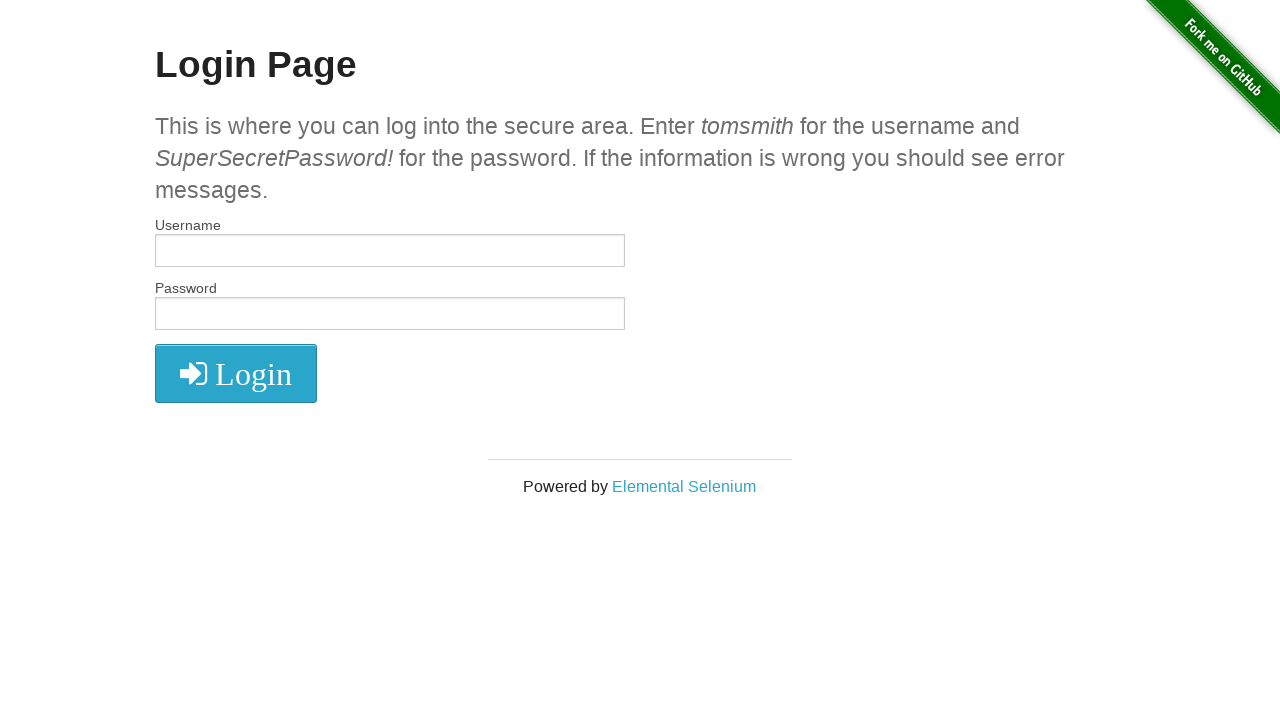

Located first input element using XPath
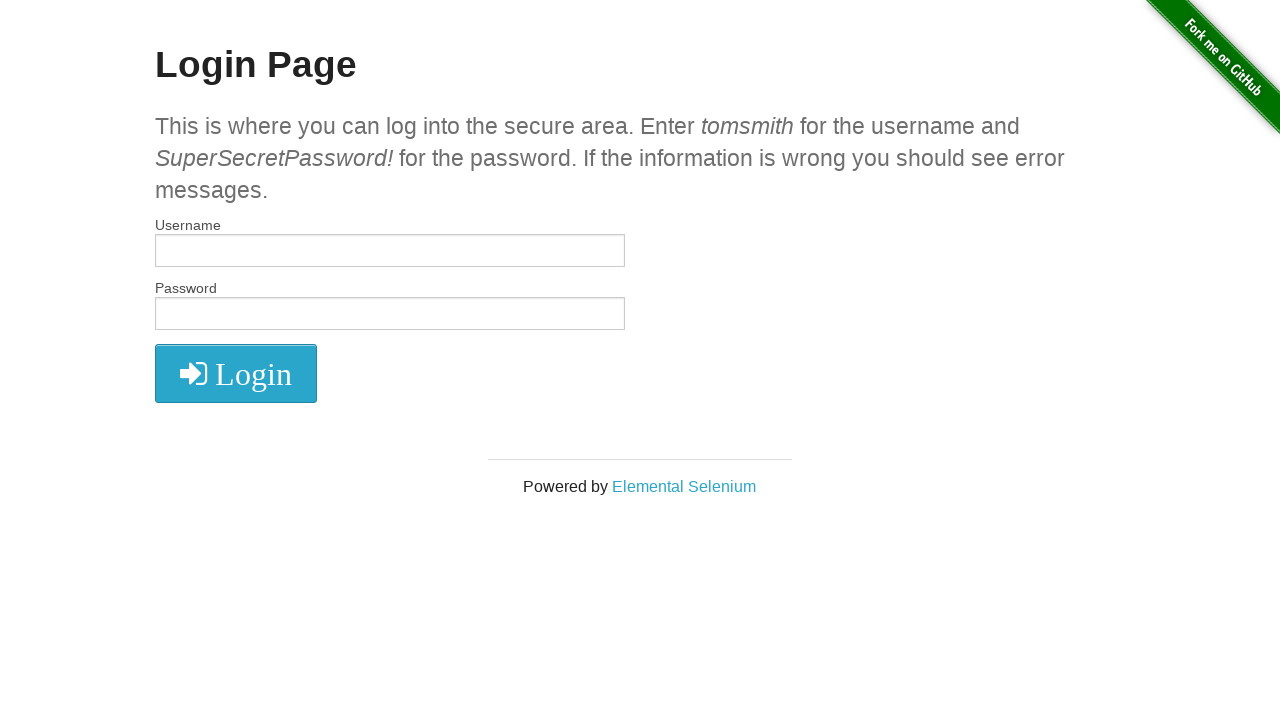

Located first input element using CSS selector
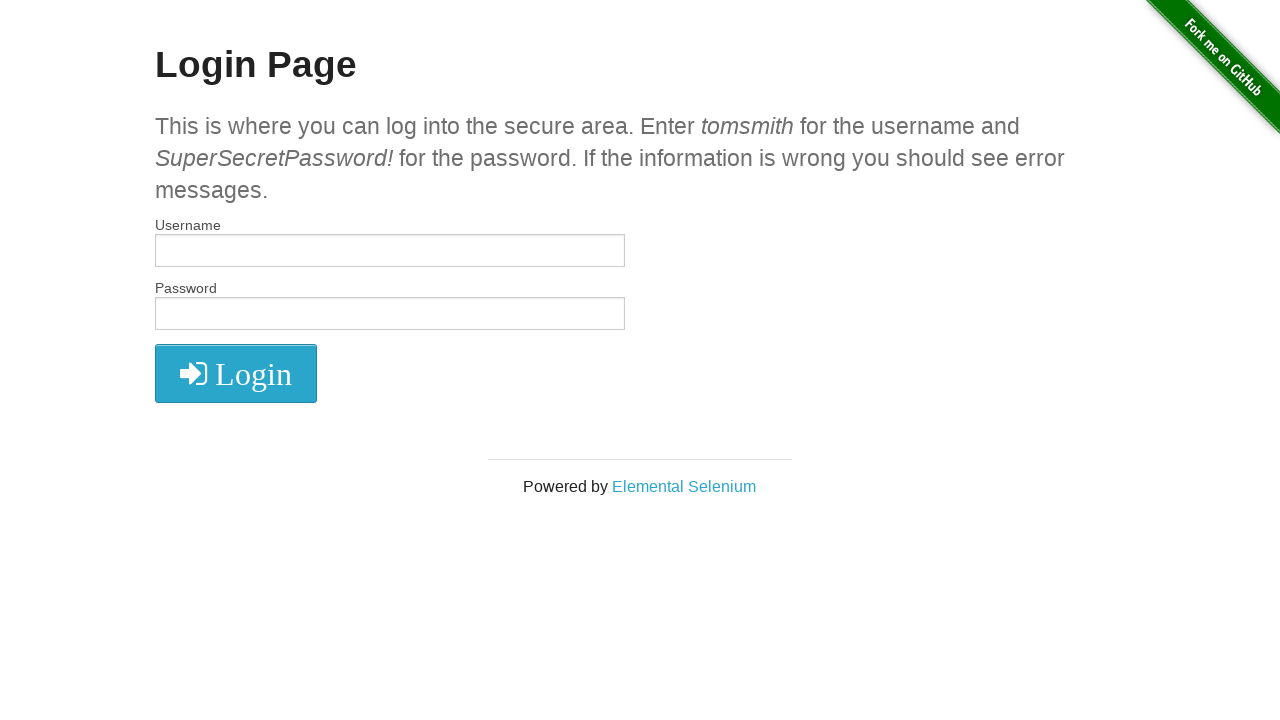

Navigated to the-internet.herokuapp.com main page
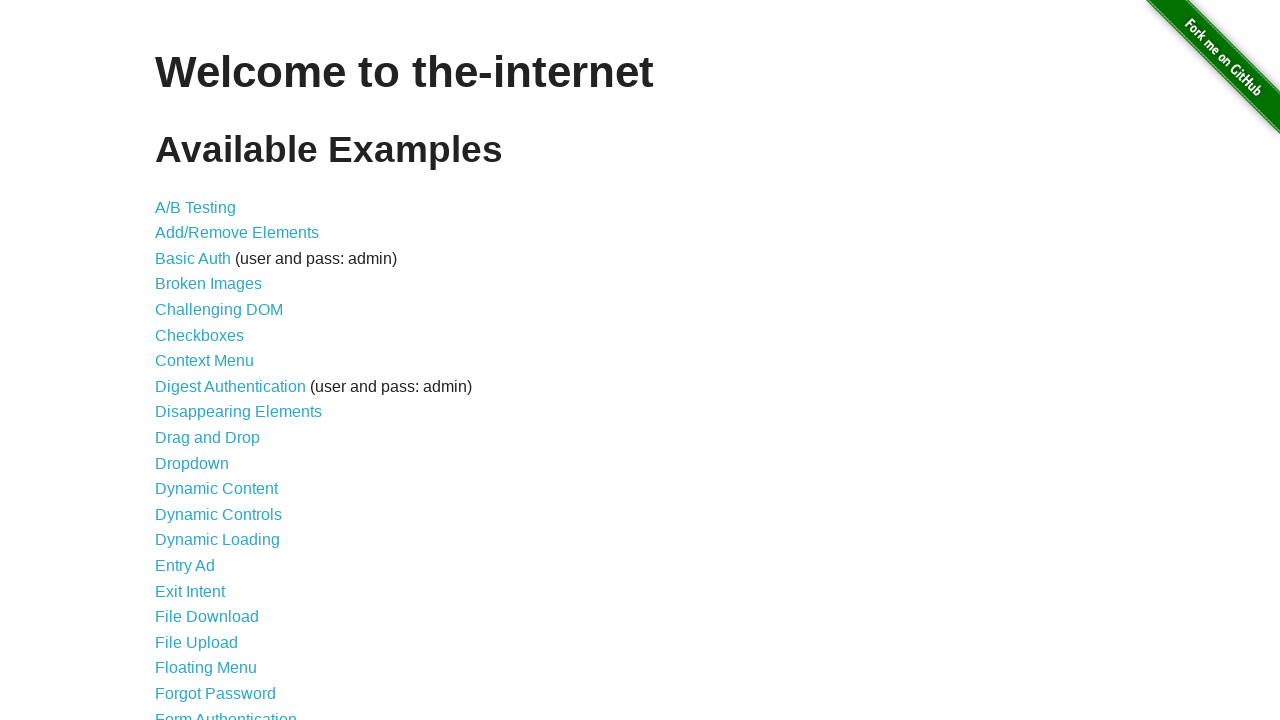

Located 'Checkboxes' link by exact text
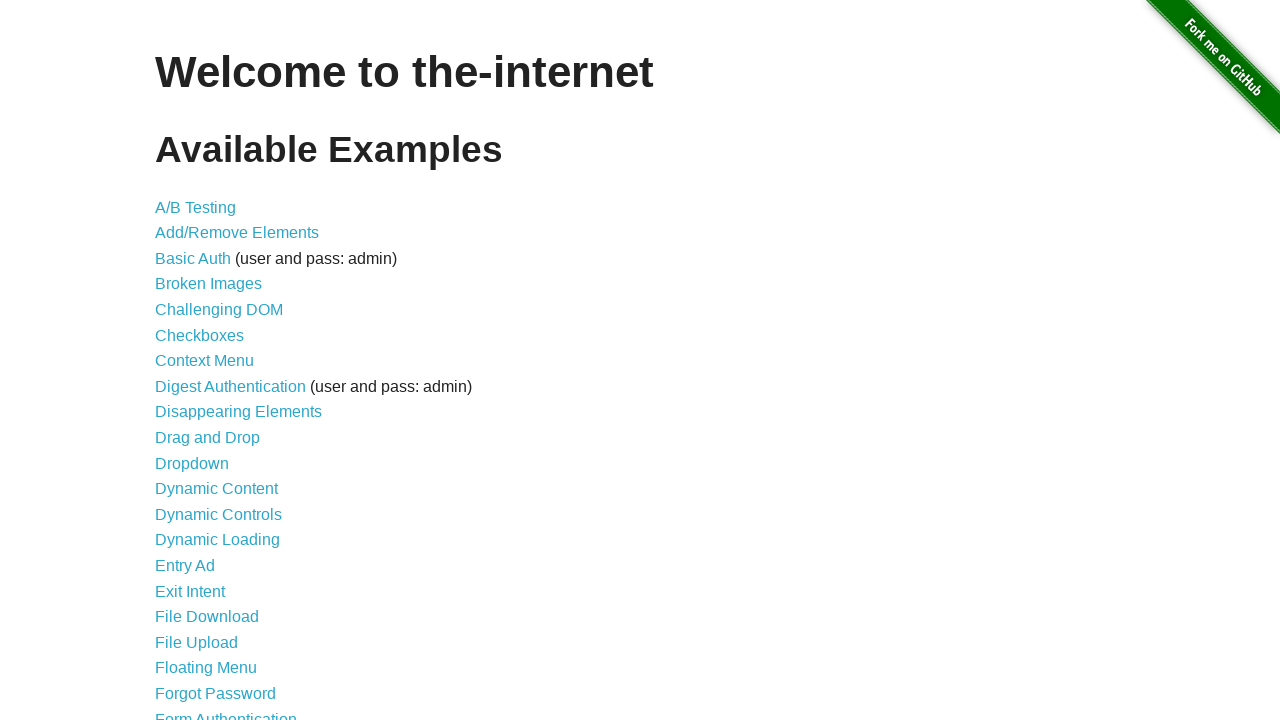

Located first element containing 'Auth' text
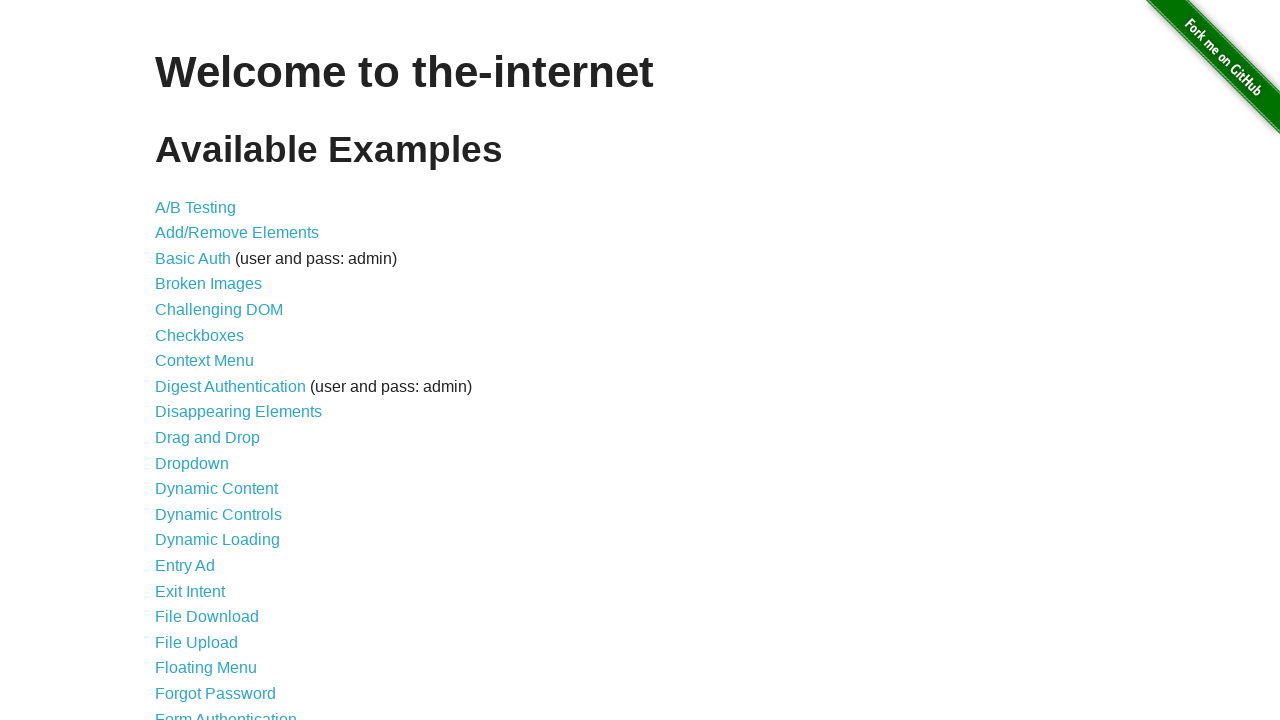

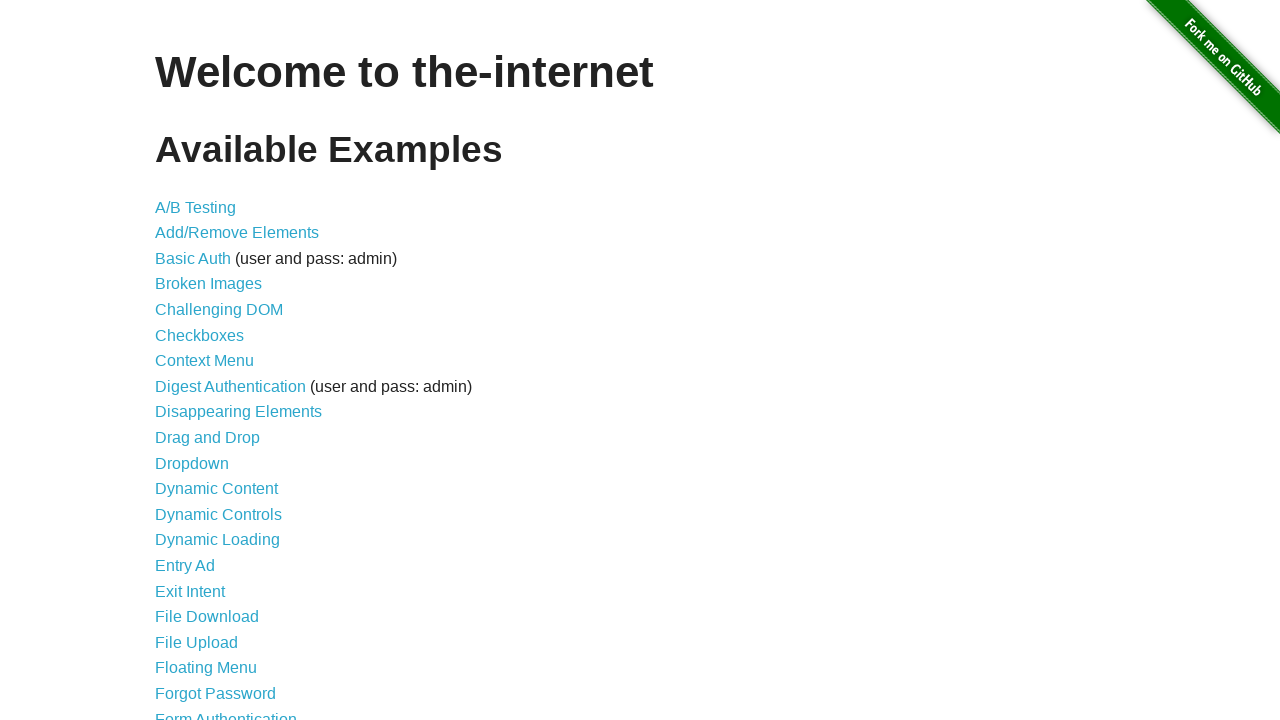